Tests clicking a button with a dynamic ID on the UI Test Automation Playground to verify that elements with changing IDs can still be interacted with using CSS class selectors

Starting URL: http://uitestingplayground.com/dynamicid

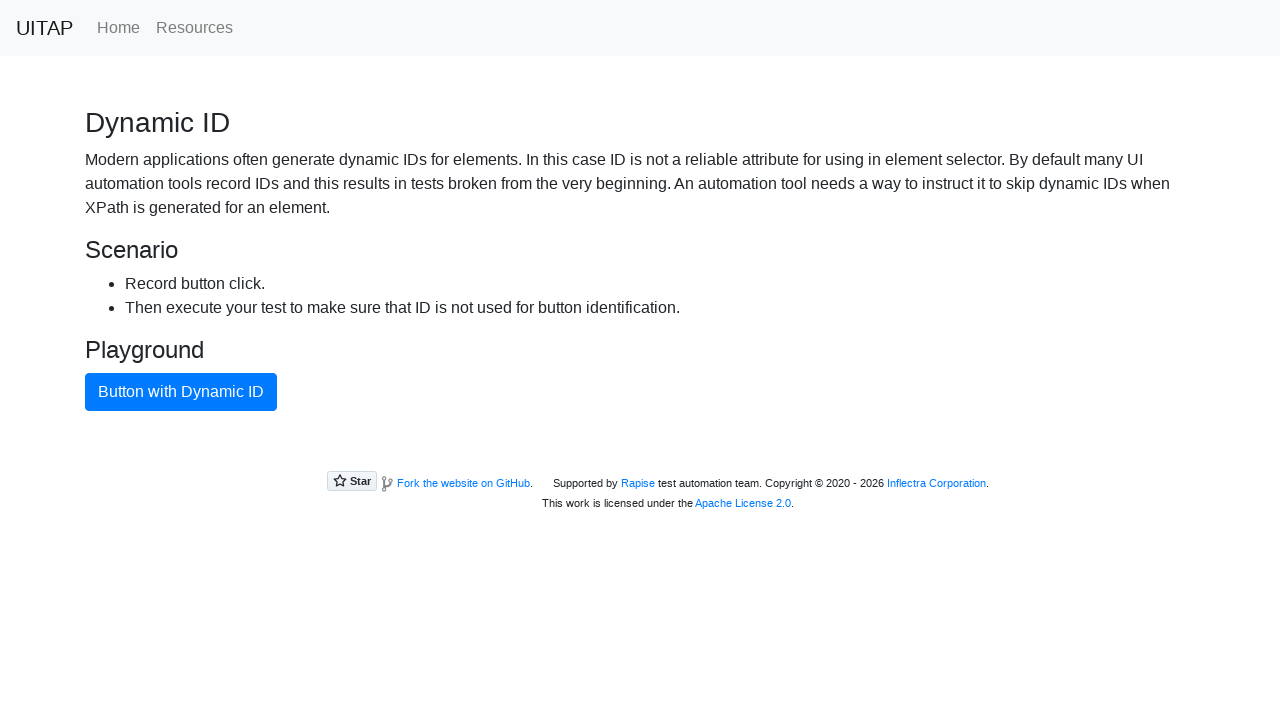

Waited for button with dynamic ID to be visible using CSS class selector
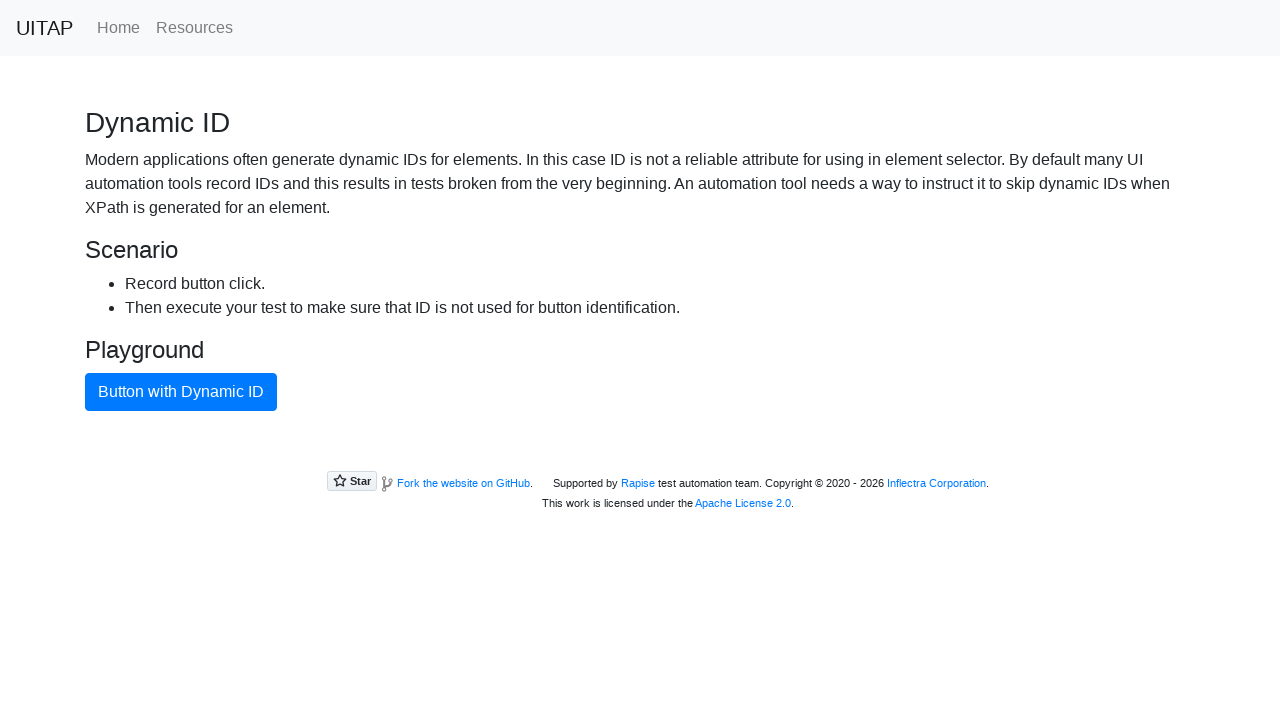

Clicked button with dynamic ID using CSS class selector at (181, 392) on .btn-primary
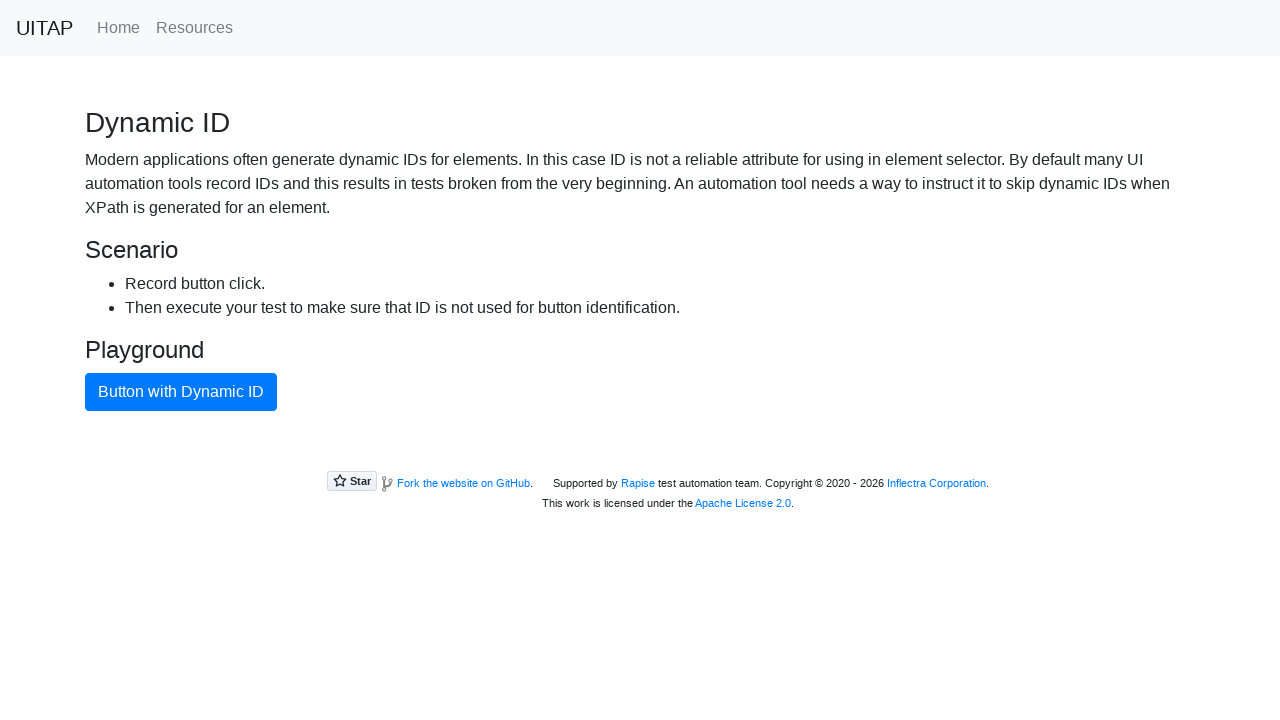

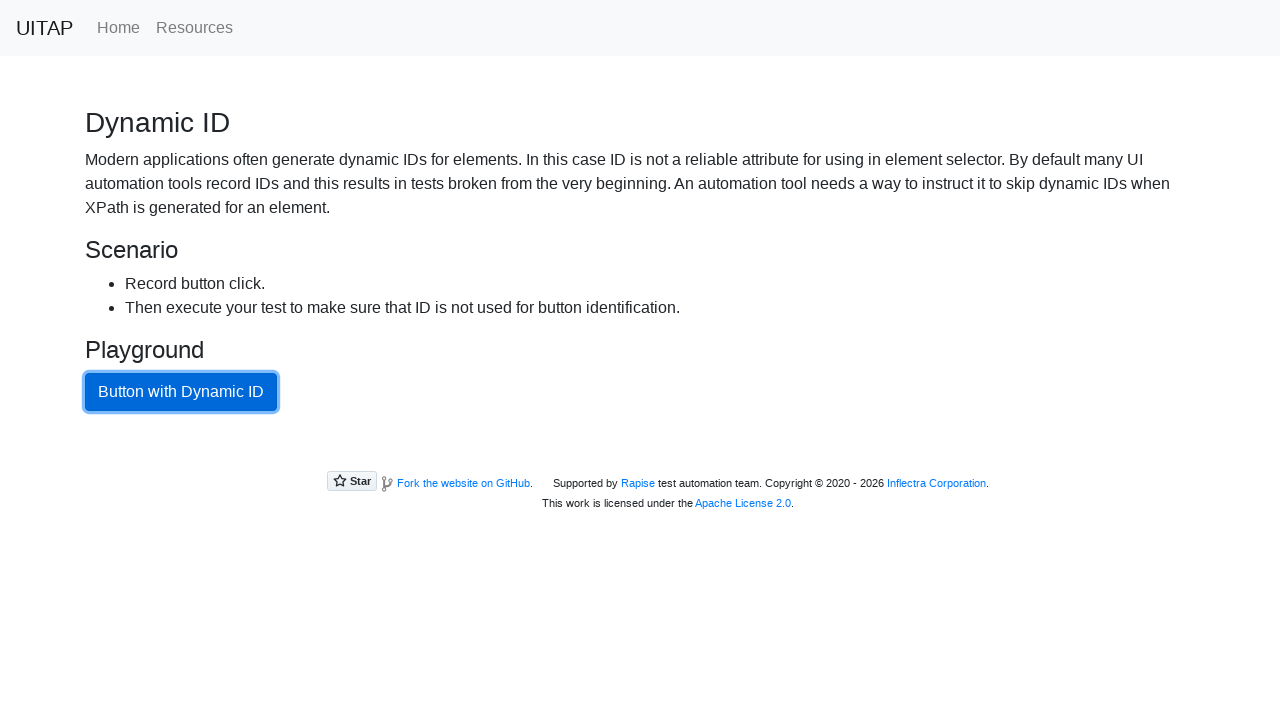